Tests dropdown selection by selecting options using their index position

Starting URL: http://the-internet.herokuapp.com/dropdown

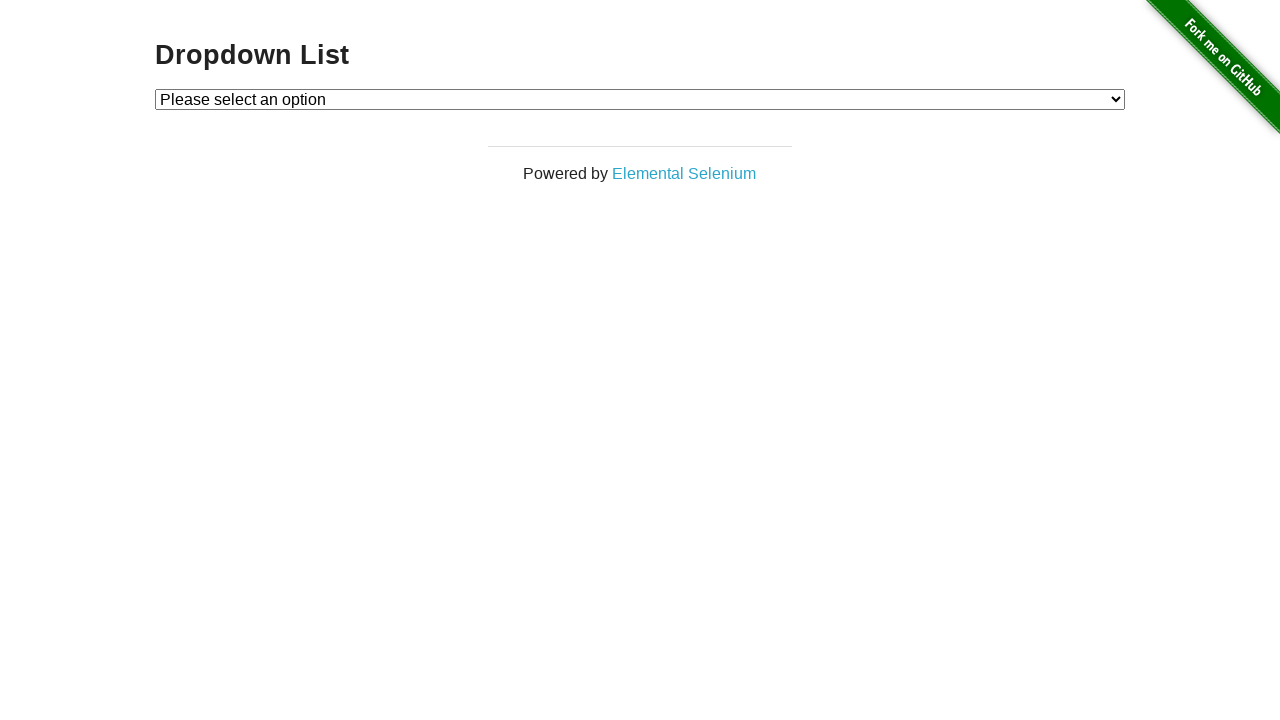

Selected dropdown option at index 1 on #dropdown
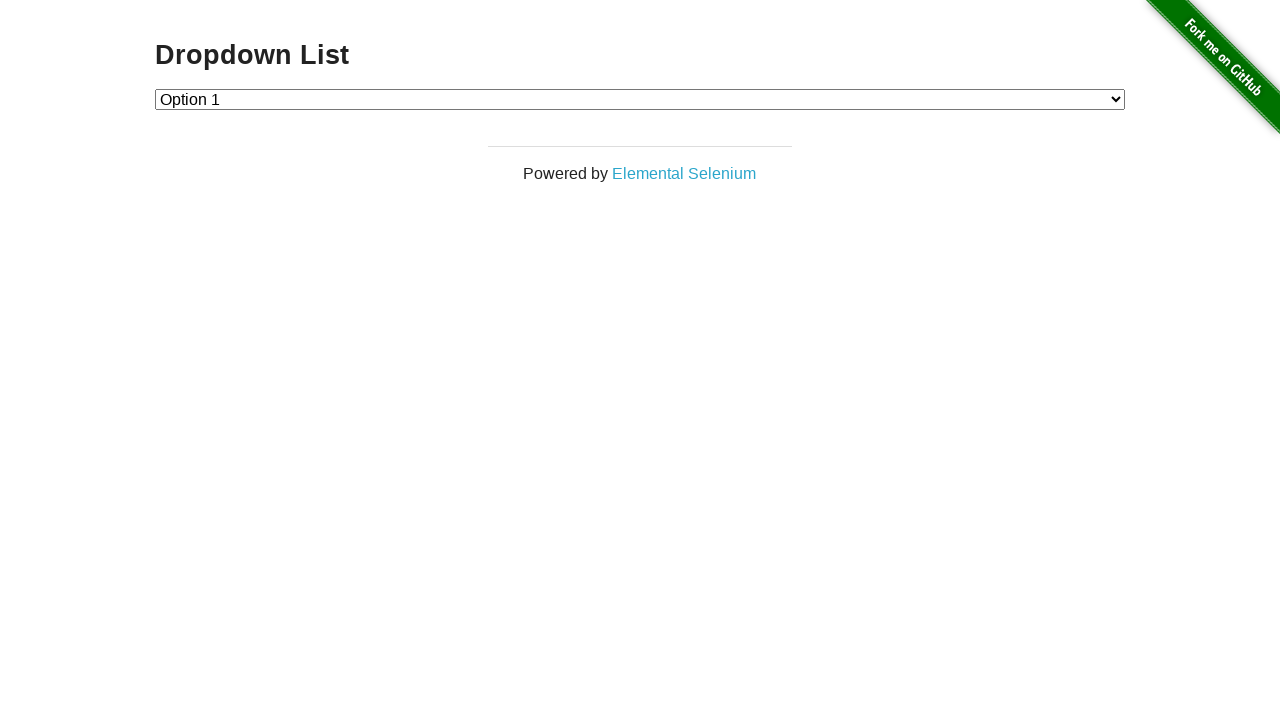

Selected dropdown option at index 2 on #dropdown
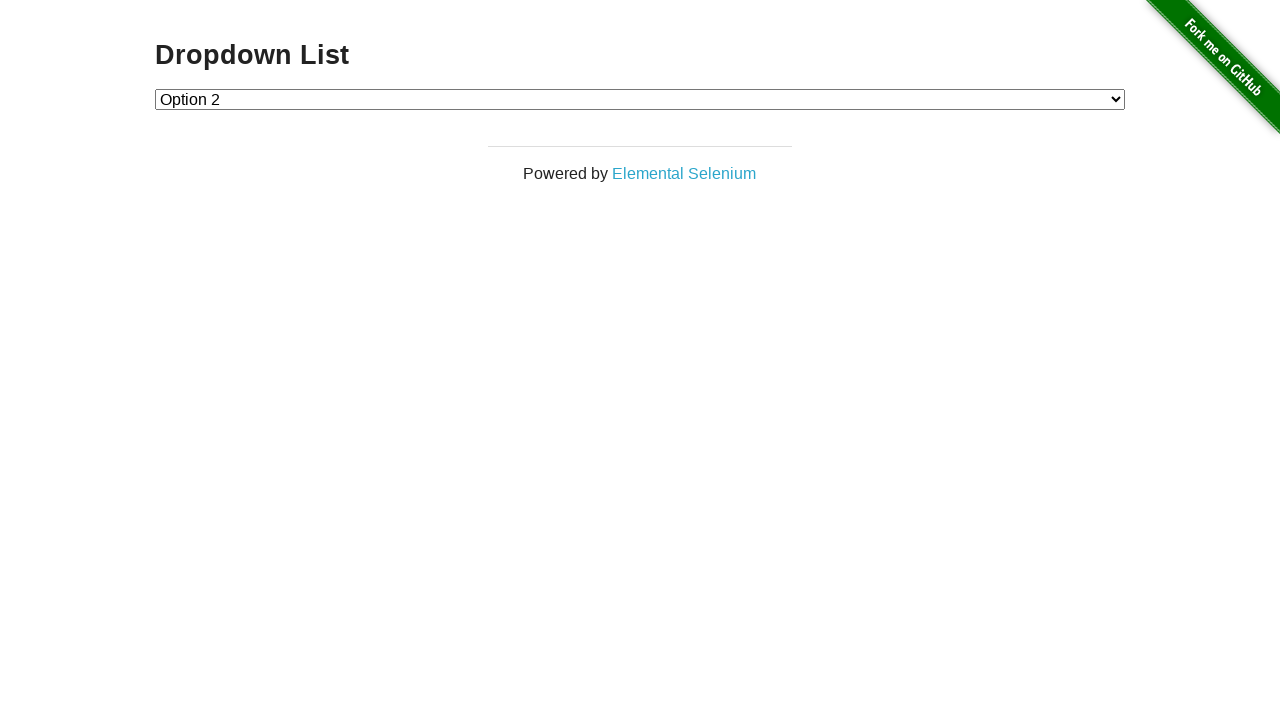

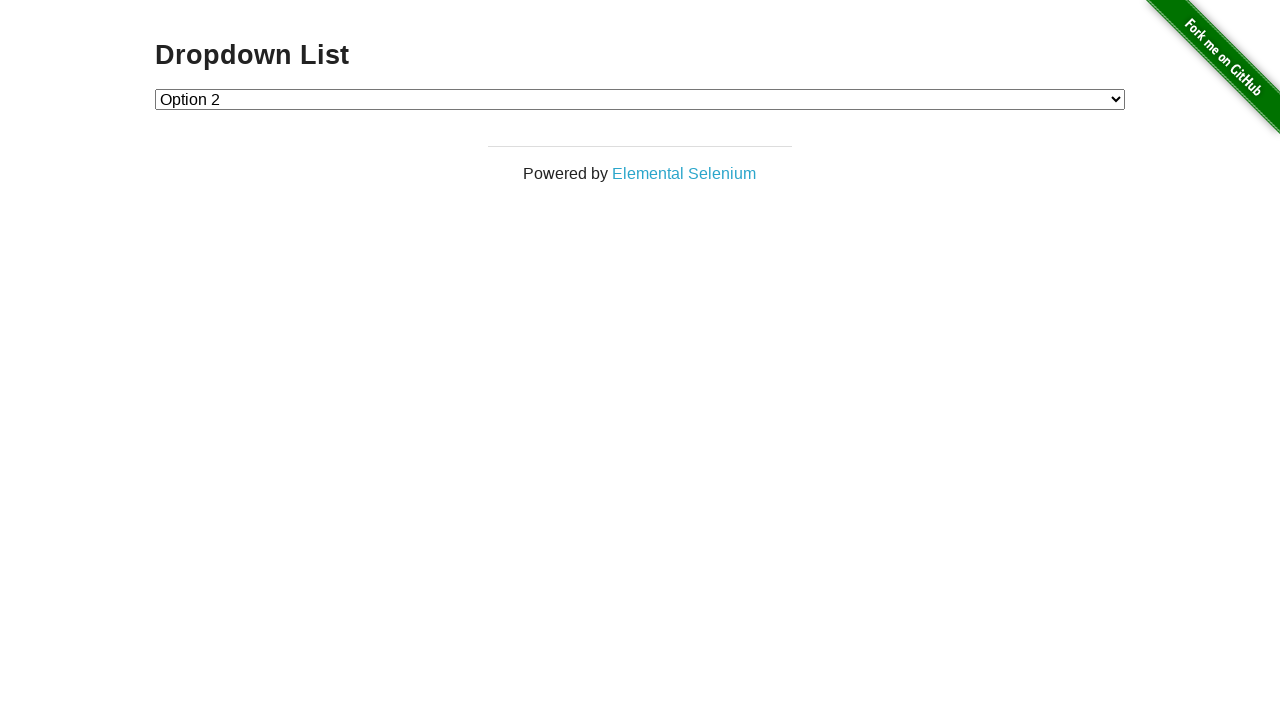